Tests dropdown selection functionality including currency dropdown selection by different methods and passenger count selection

Starting URL: https://rahulshettyacademy.com/dropdownsPractise/

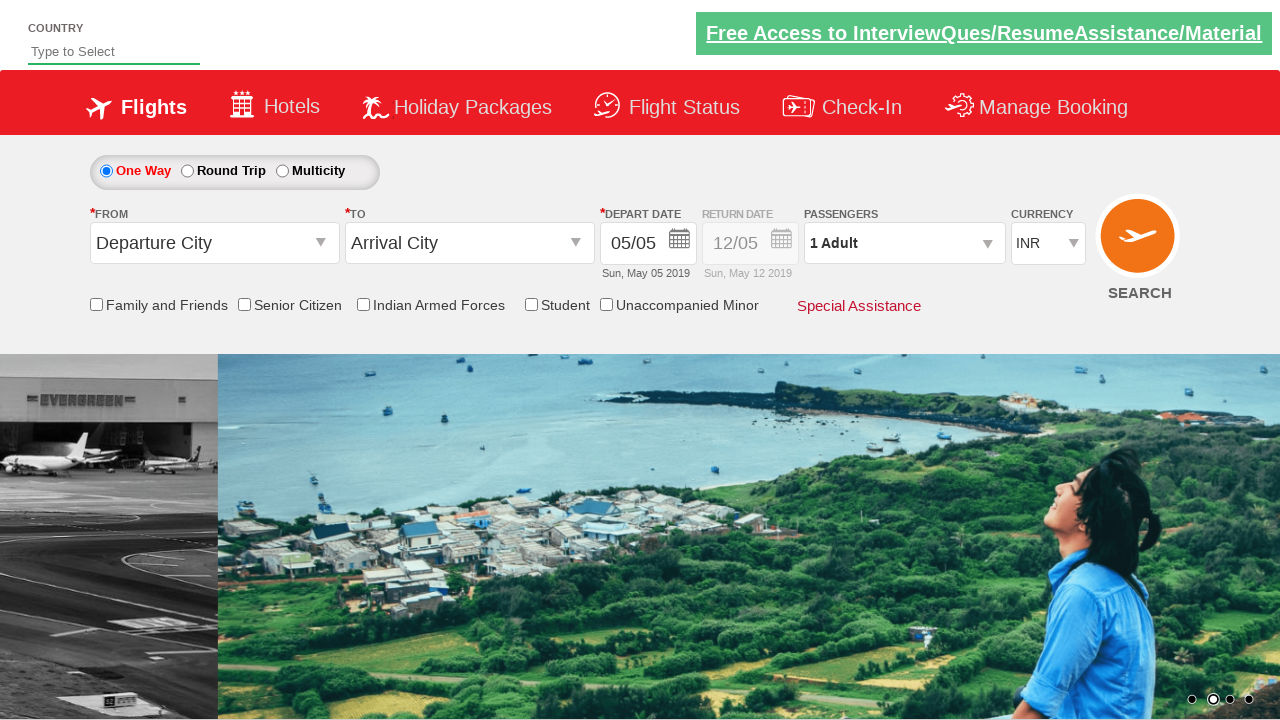

Selected USD currency from dropdown by index on #ctl00_mainContent_DropDownListCurrency
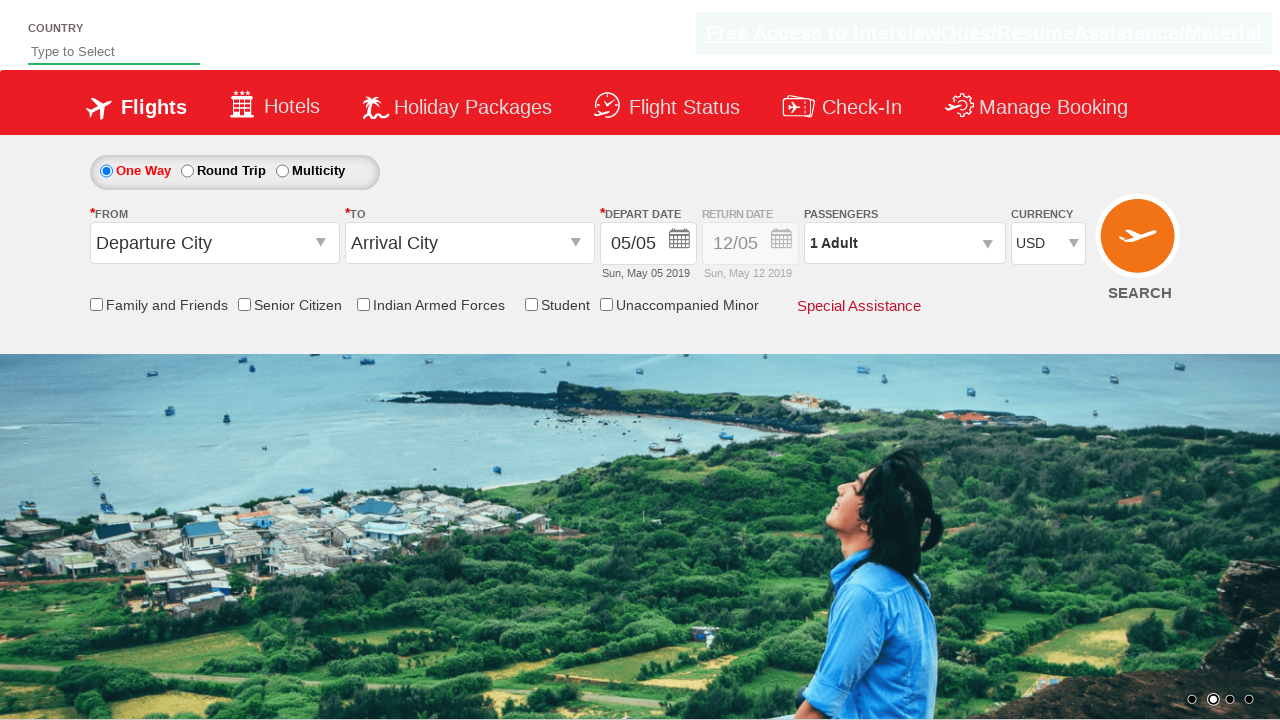

Selected AED currency from dropdown by visible text on #ctl00_mainContent_DropDownListCurrency
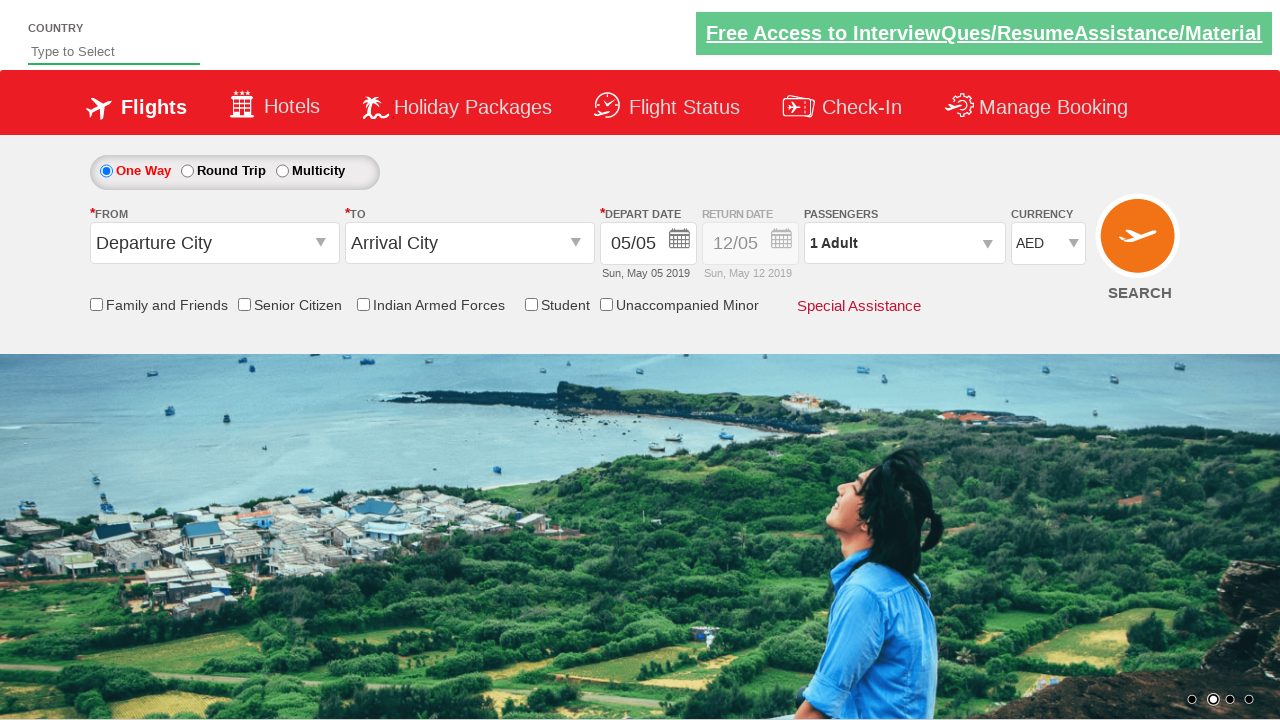

Selected INR currency from dropdown by value on #ctl00_mainContent_DropDownListCurrency
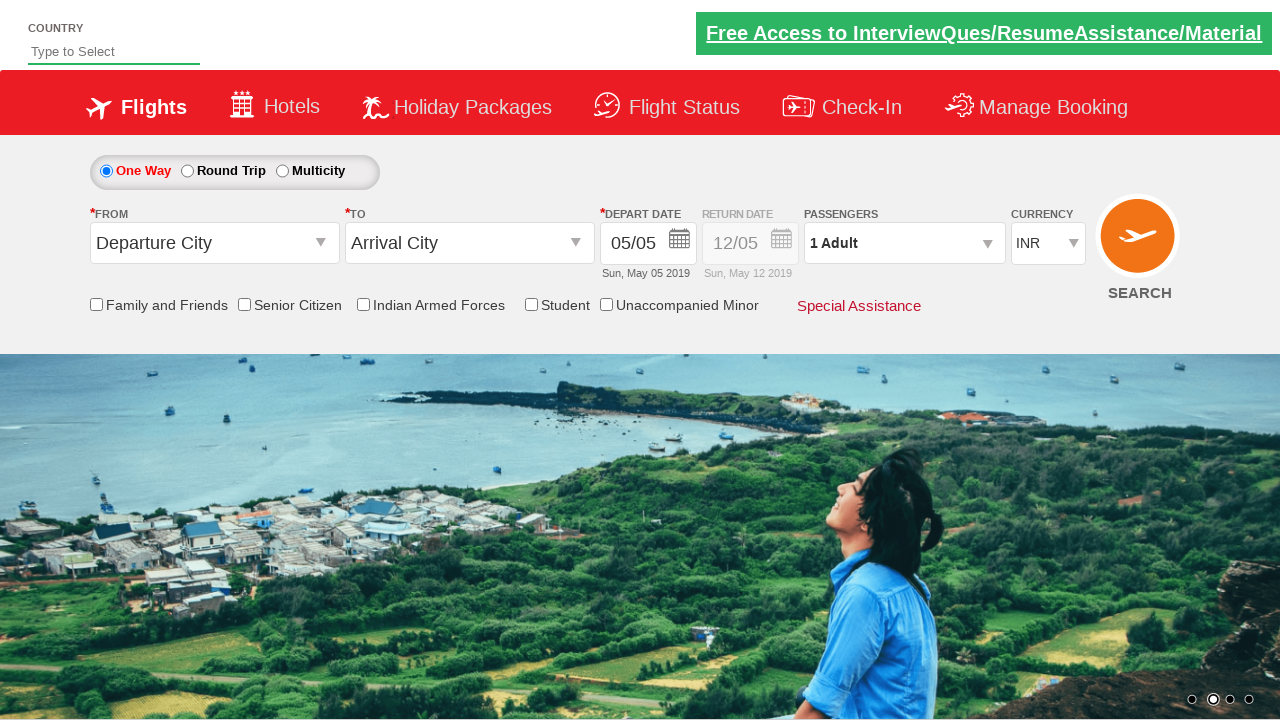

Clicked on passenger info dropdown to open it at (904, 243) on #divpaxinfo
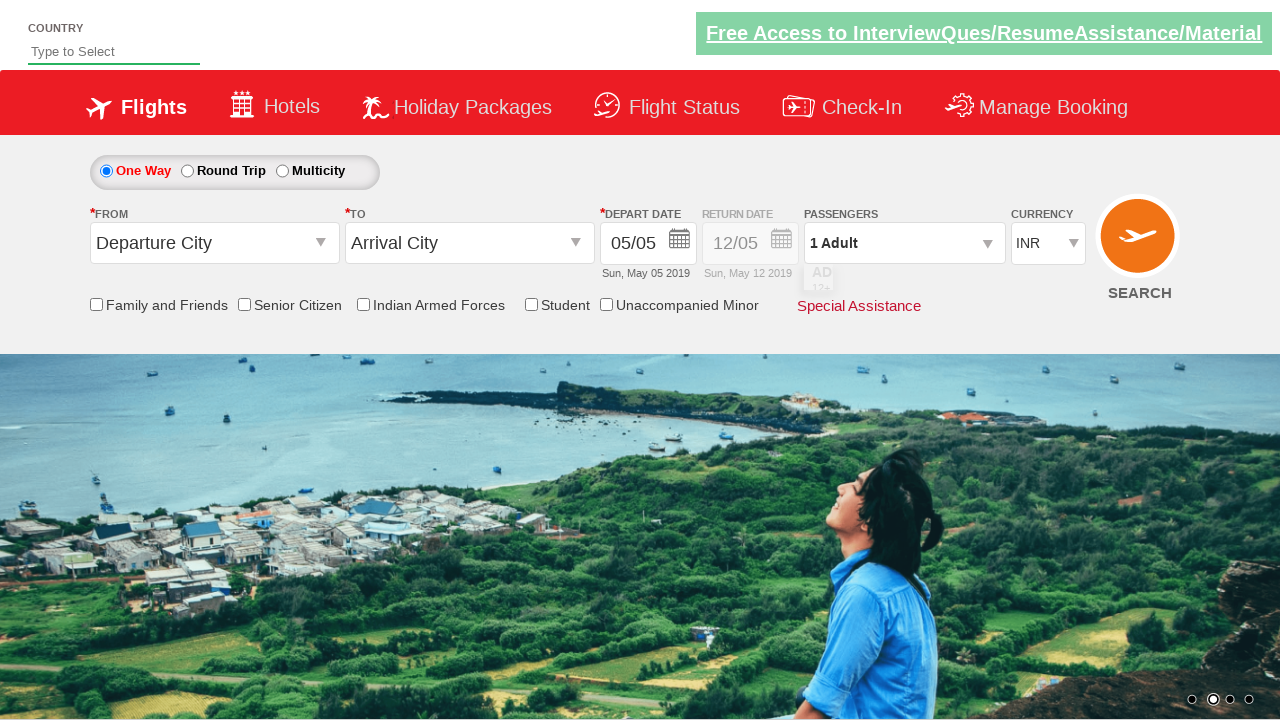

Incremented adult passenger count (click 1 of 4) at (982, 288) on #hrefIncAdt
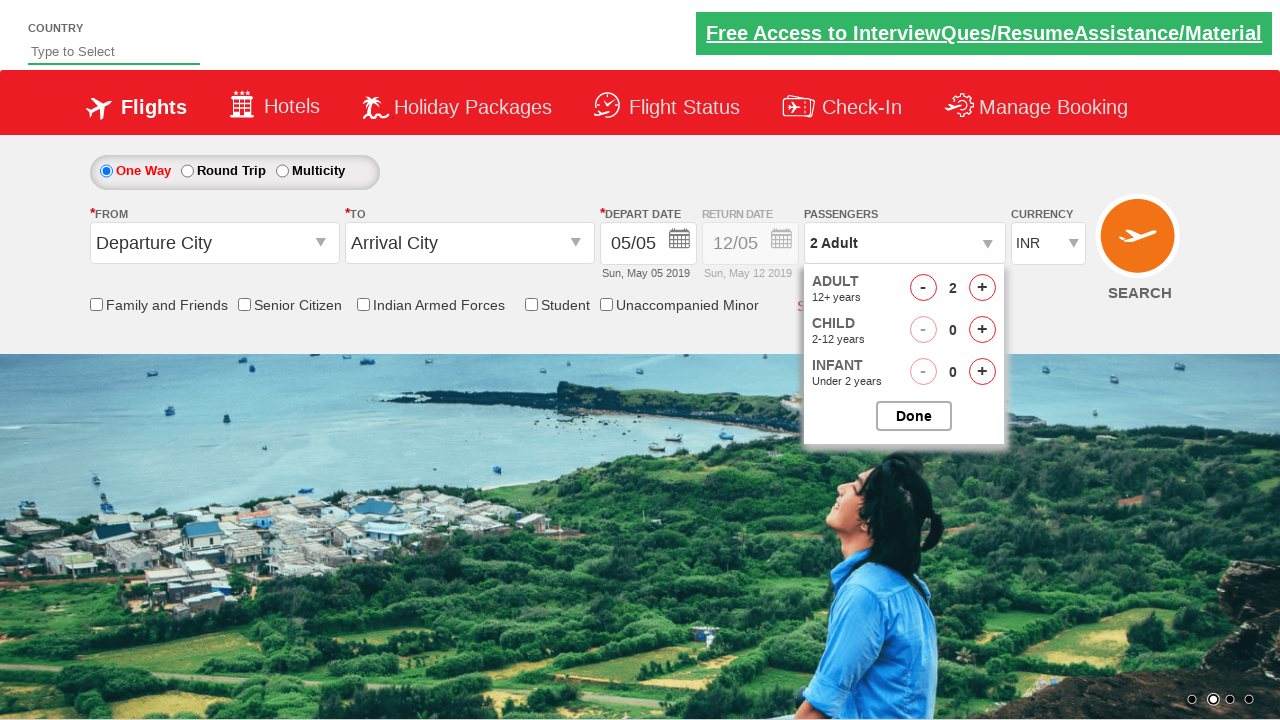

Incremented adult passenger count (click 2 of 4) at (982, 288) on #hrefIncAdt
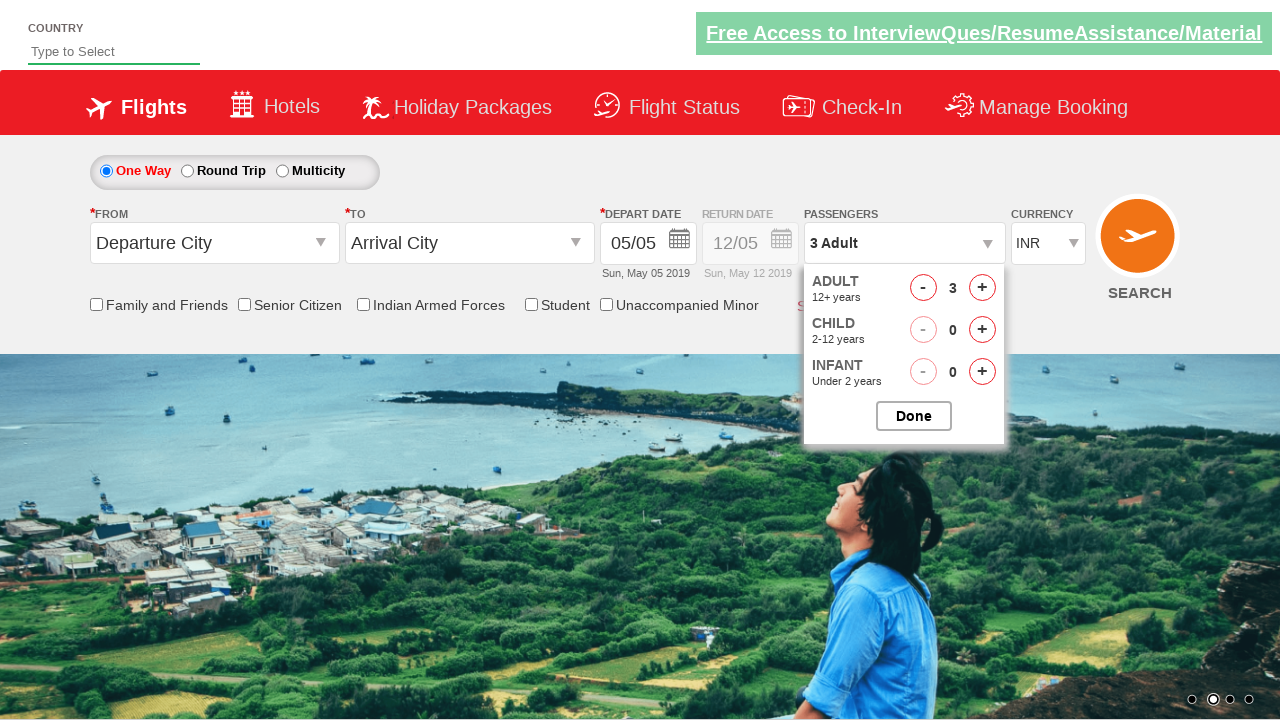

Incremented adult passenger count (click 3 of 4) at (982, 288) on #hrefIncAdt
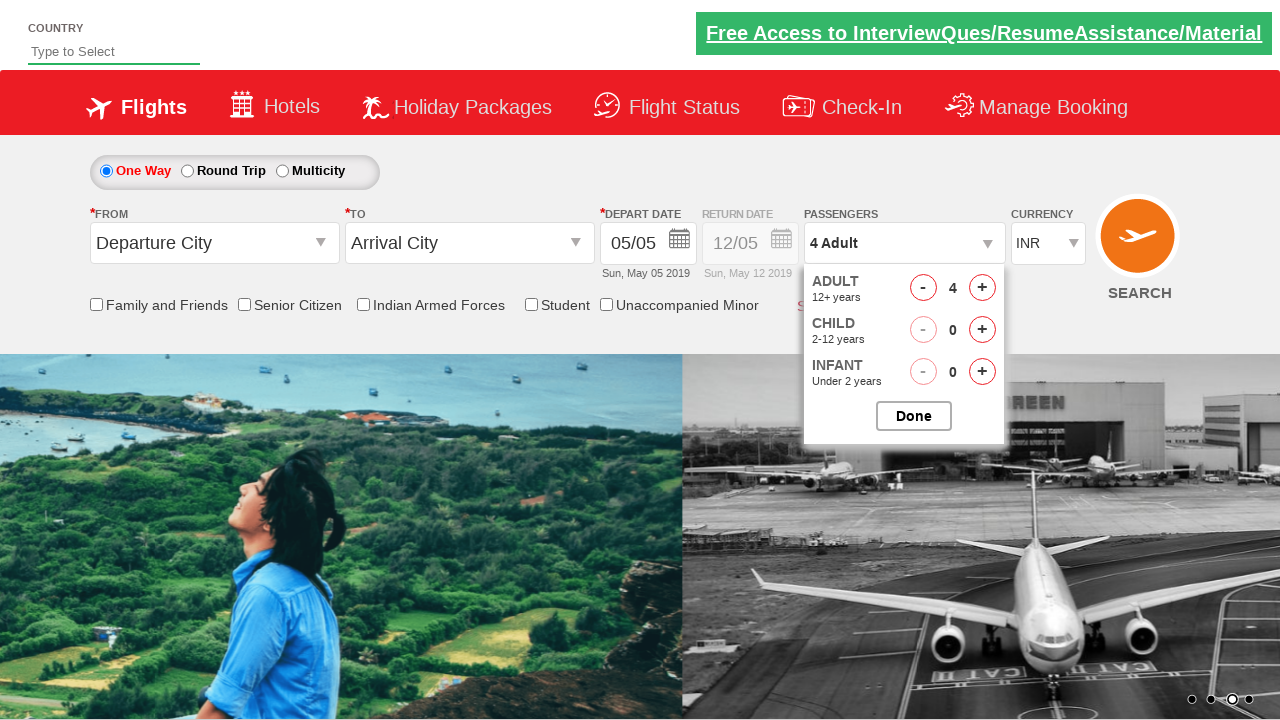

Incremented adult passenger count (click 4 of 4) at (982, 288) on #hrefIncAdt
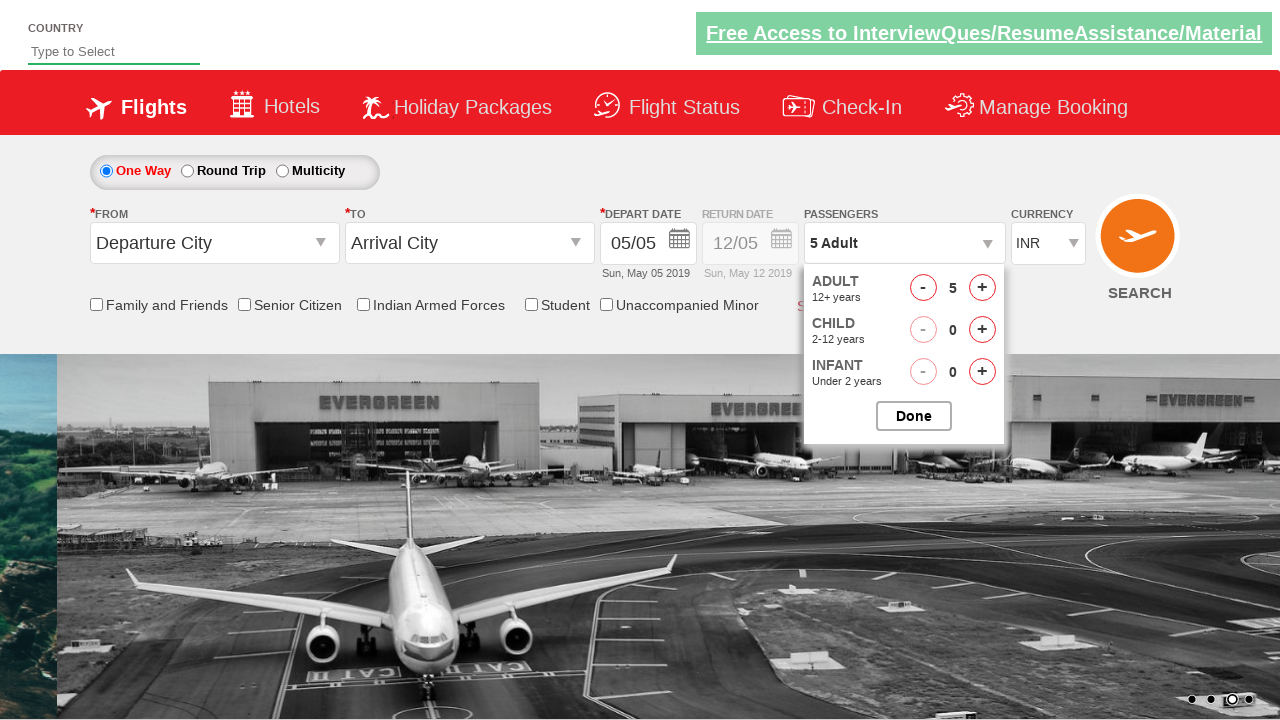

Closed passenger selection dropdown at (914, 416) on #btnclosepaxoption
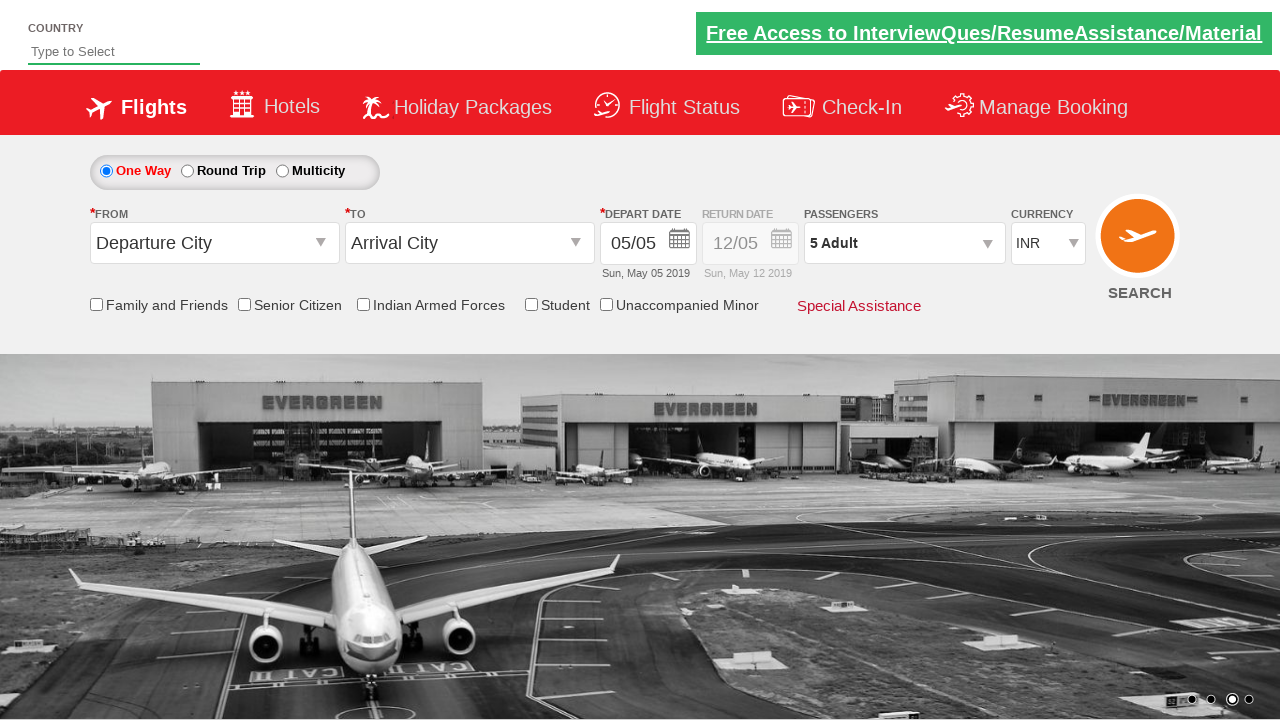

Verified passenger info text is displayed
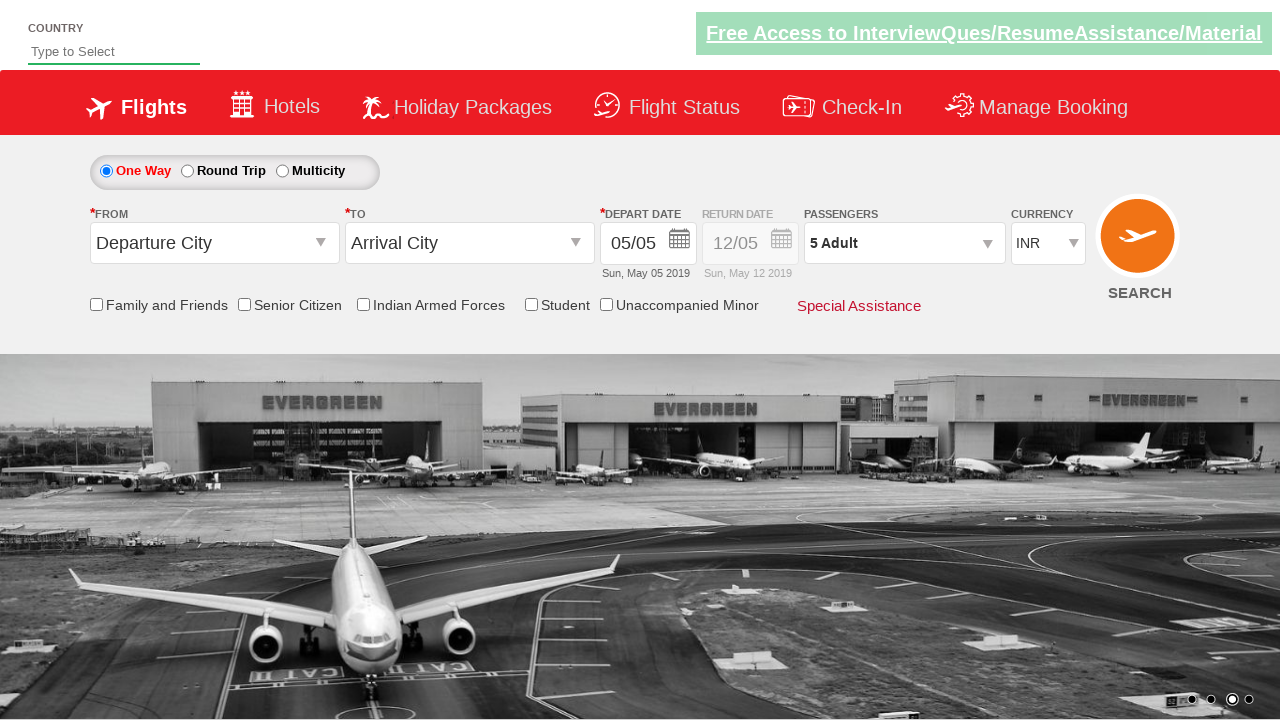

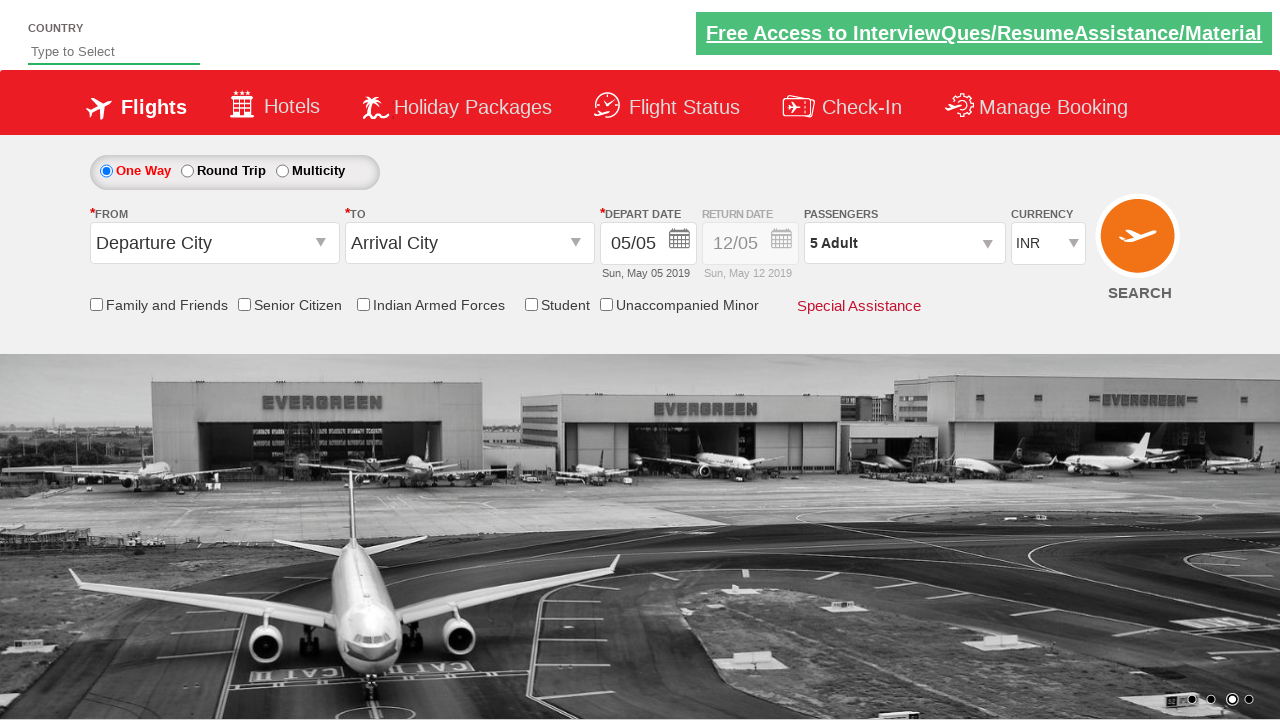